Tests alert and confirm dialog handling by entering a name in a text box, triggering an alert button and accepting it, then triggering a confirm button and dismissing it

Starting URL: https://rahulshettyacademy.com/AutomationPractice/

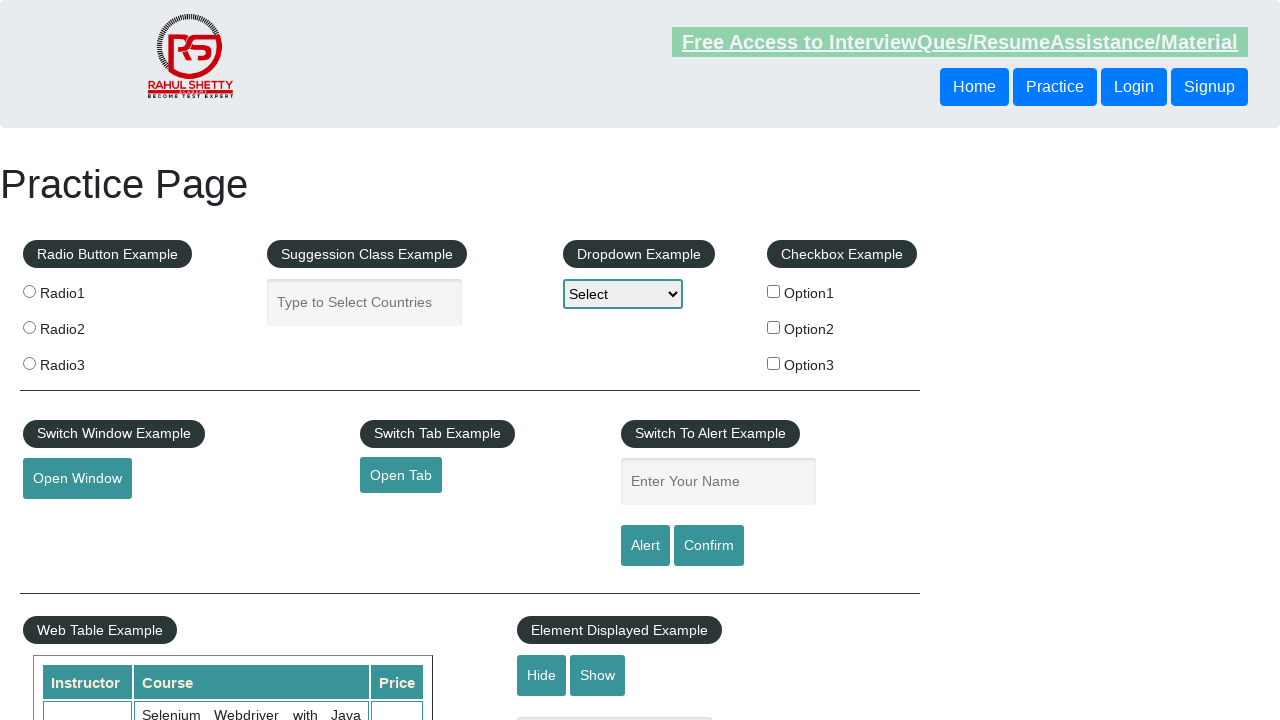

Filled name input field with 'Muttaqui Abbas' on input[name='enter-name']
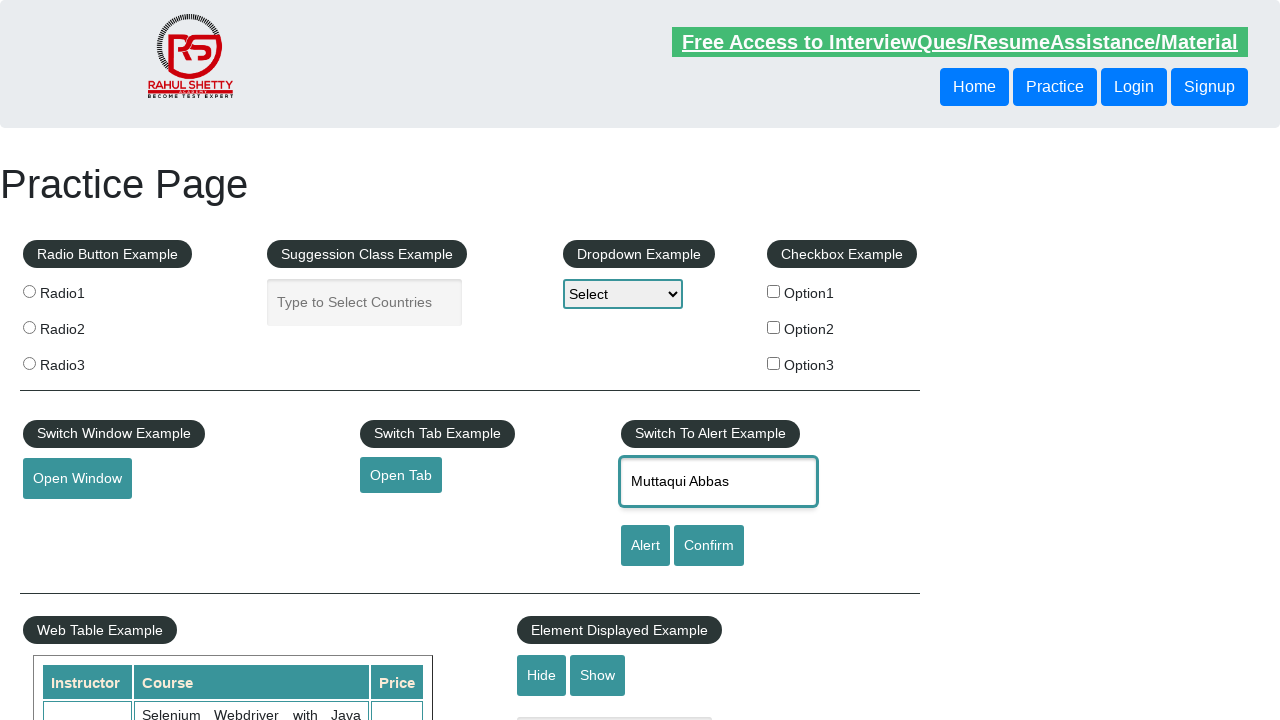

Clicked alert button at (645, 546) on #alertbtn
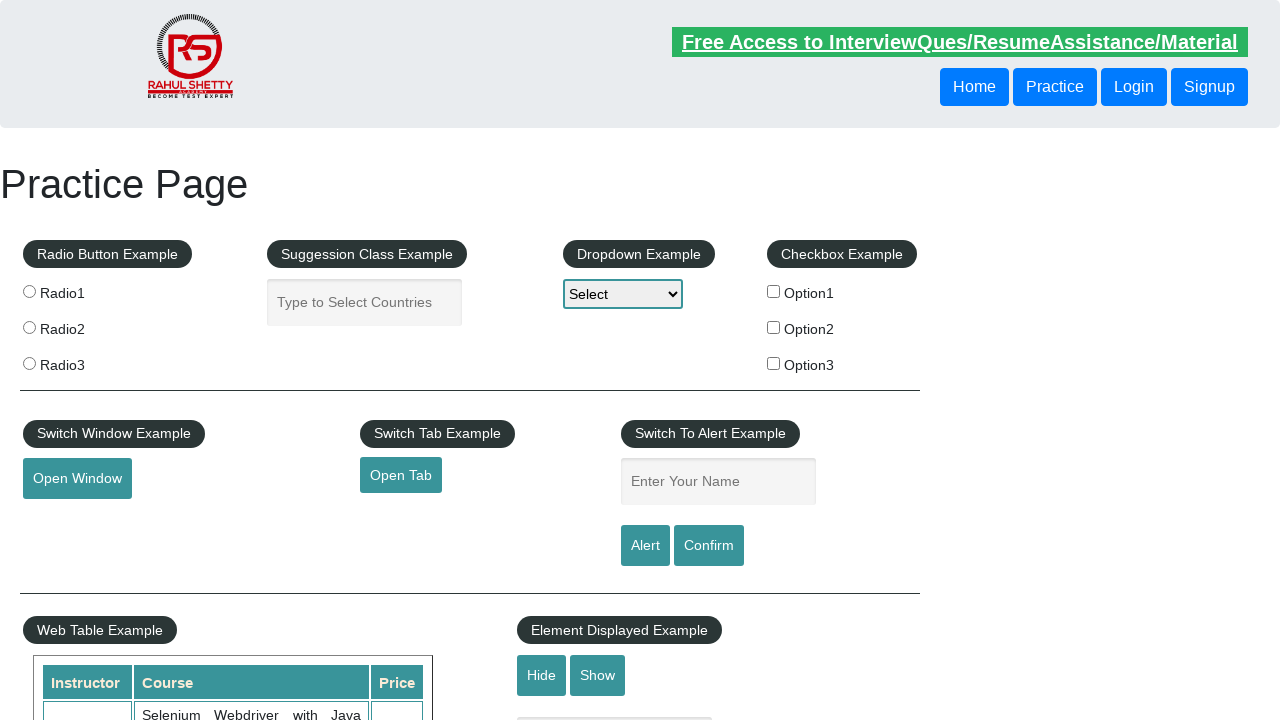

Set up dialog handler to accept alerts
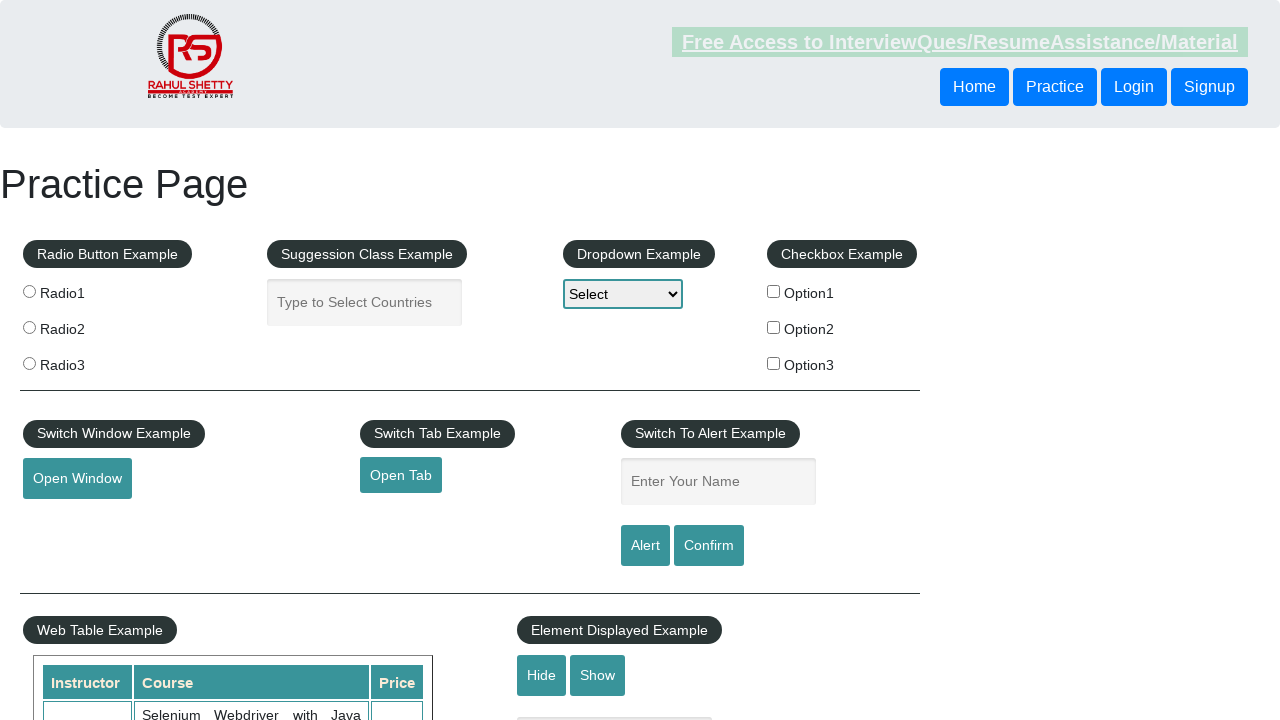

Clicked alert button and accepted the alert dialog at (645, 546) on #alertbtn
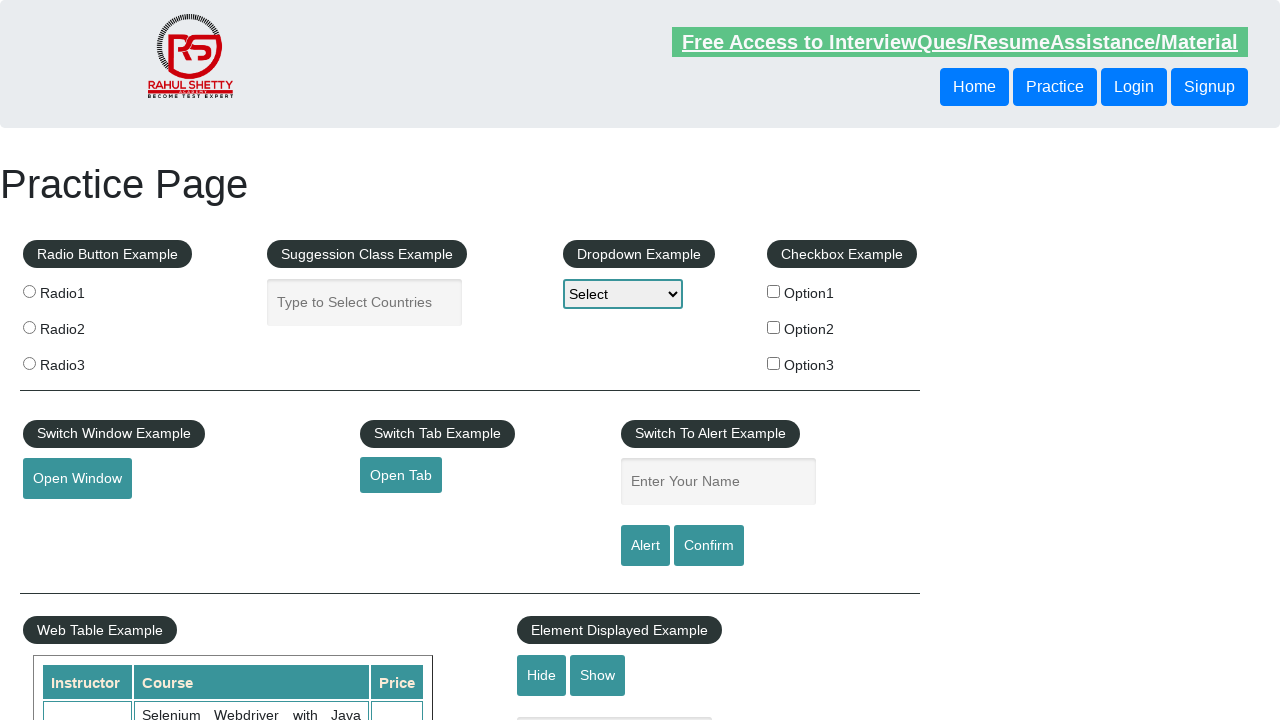

Set up dialog handler to dismiss confirm dialogs
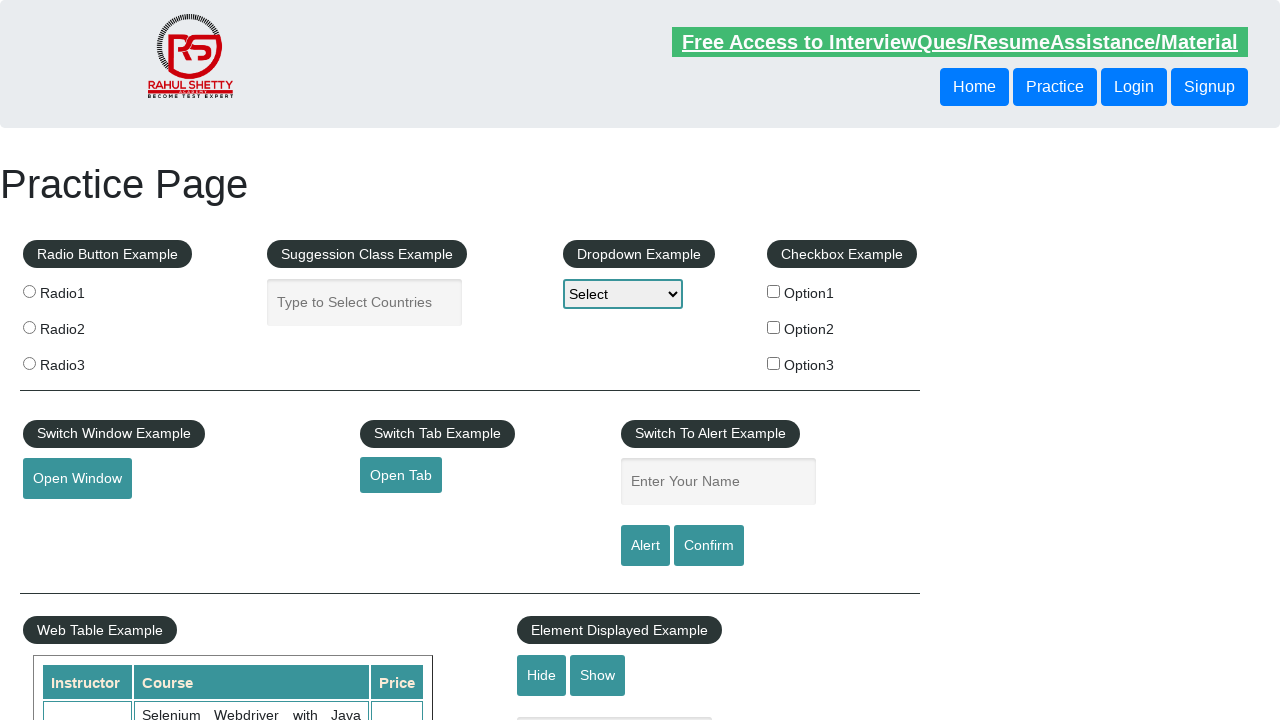

Clicked confirm button and dismissed the confirm dialog at (709, 546) on #confirmbtn
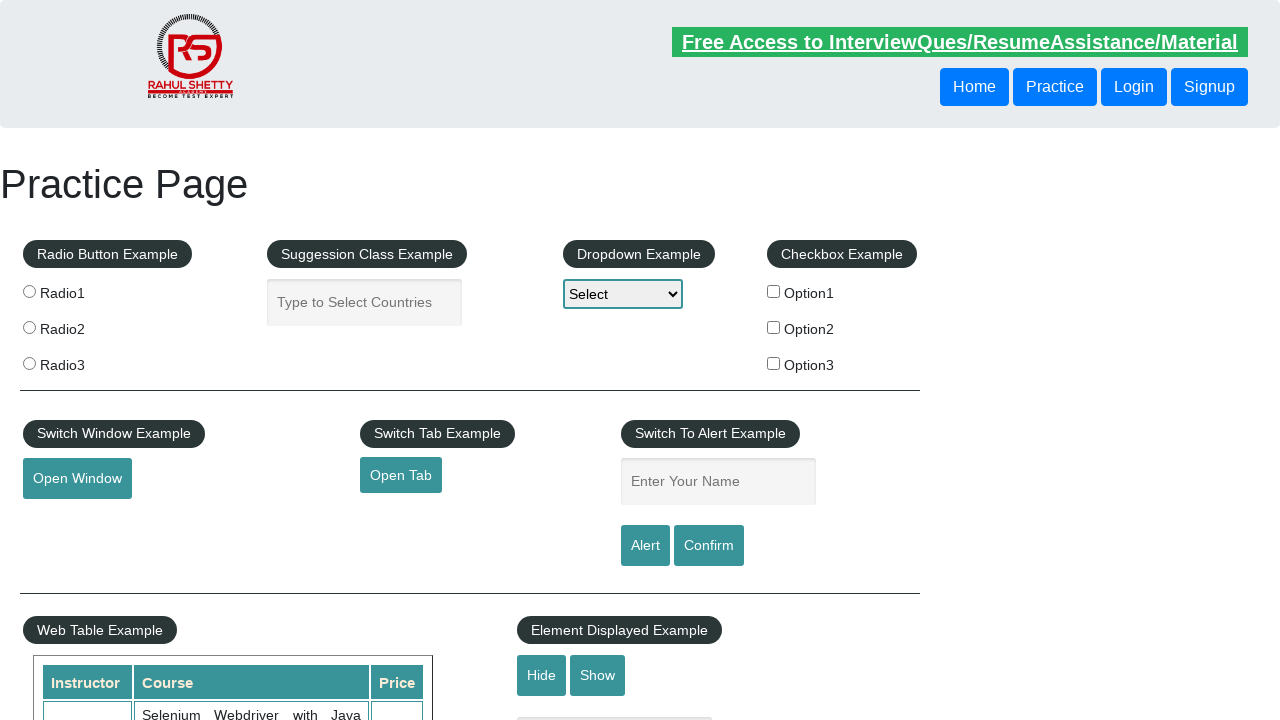

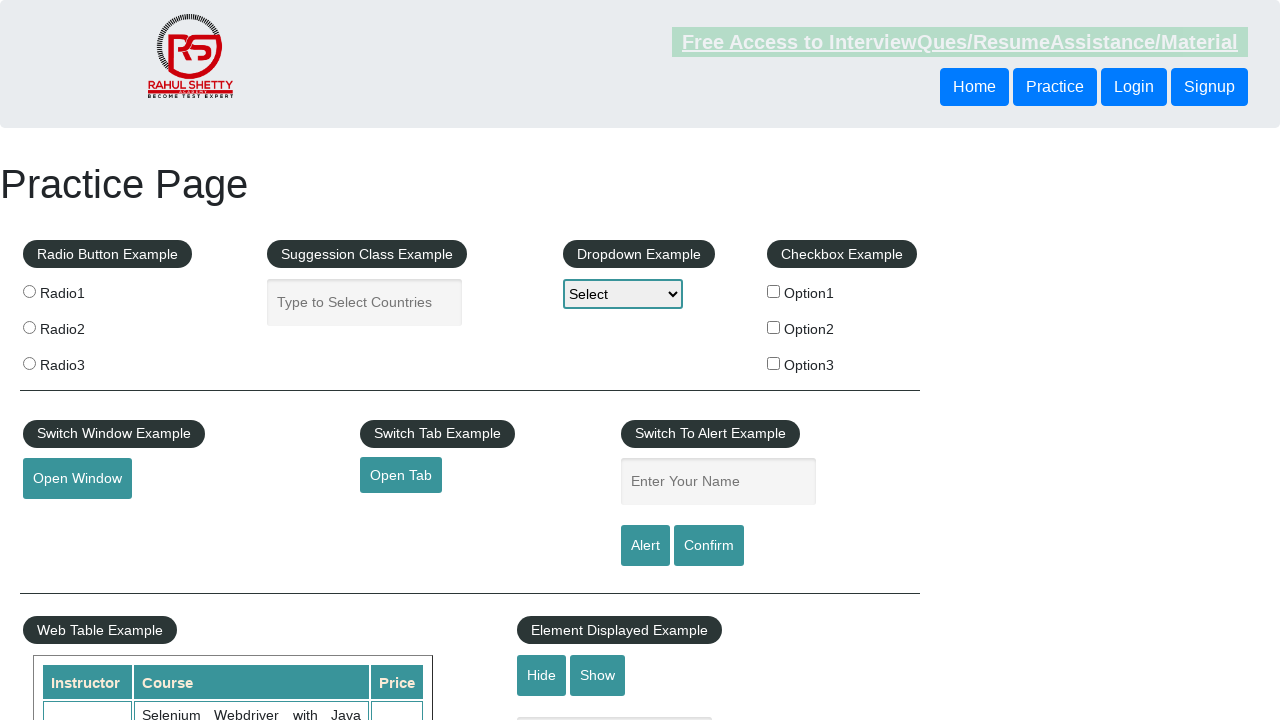